Tests handling a JavaScript confirm dialog by clicking a link to trigger it, then dismissing (canceling) it

Starting URL: https://www.selenium.dev/documentation/webdriver/interactions/alerts/

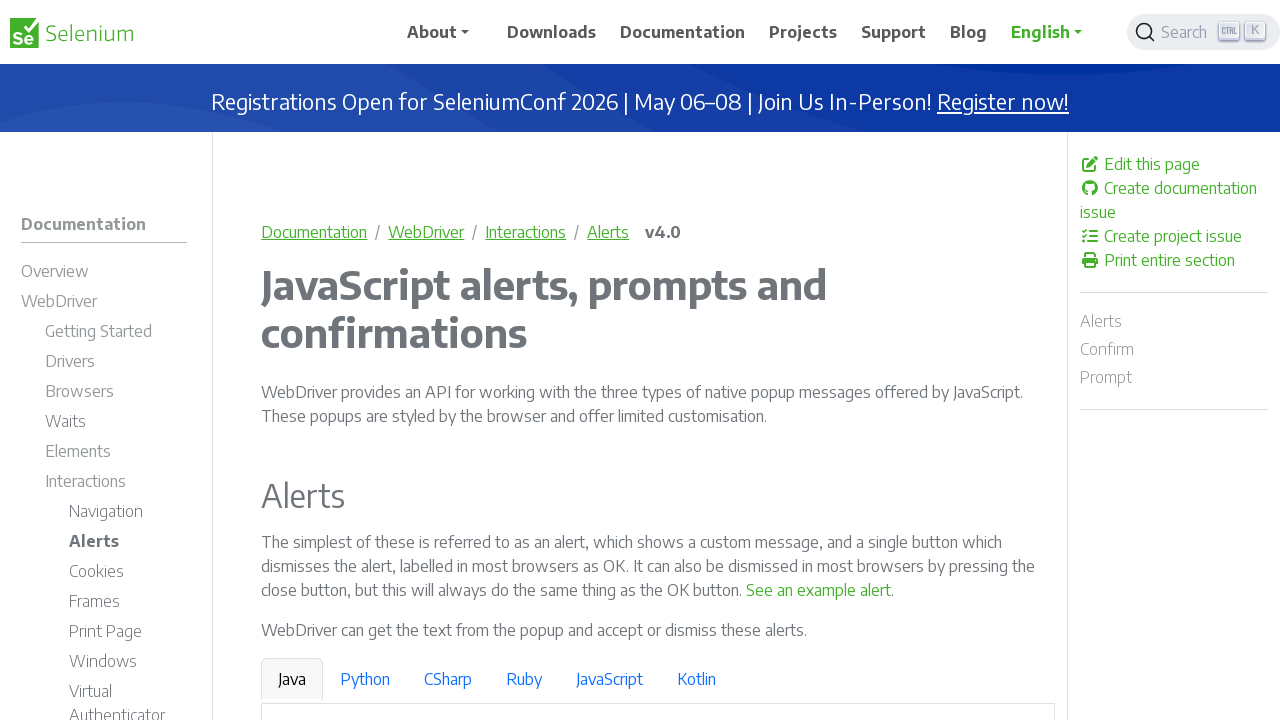

Clicked link to trigger JavaScript confirm dialog at (964, 361) on a:has-text('See a sample confirm')
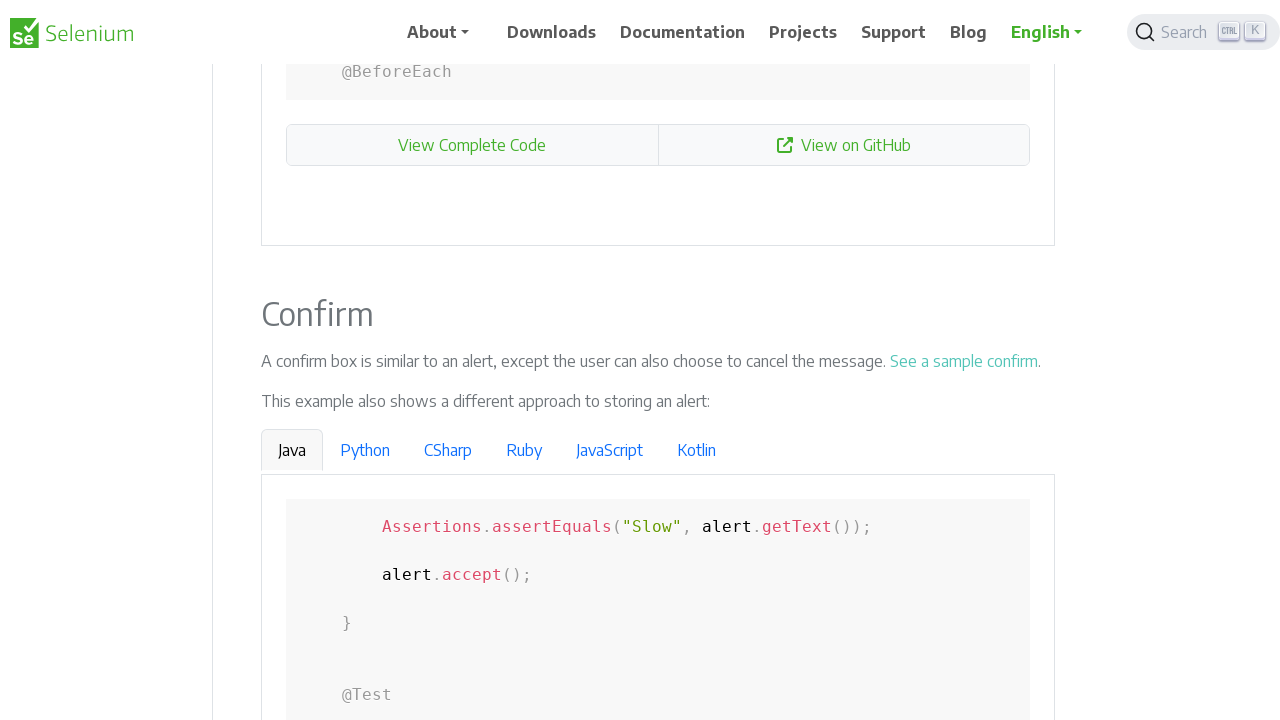

Registered dialog handler to dismiss confirm dialog
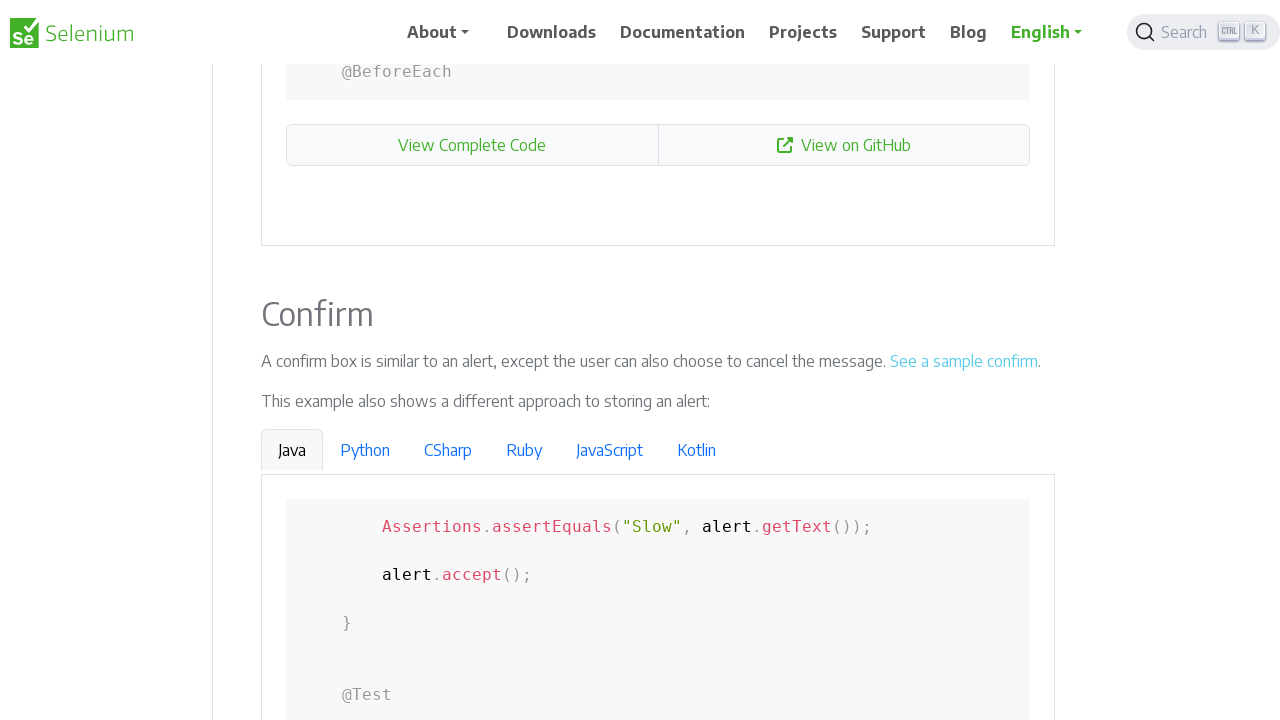

Waited for dialog interaction to complete
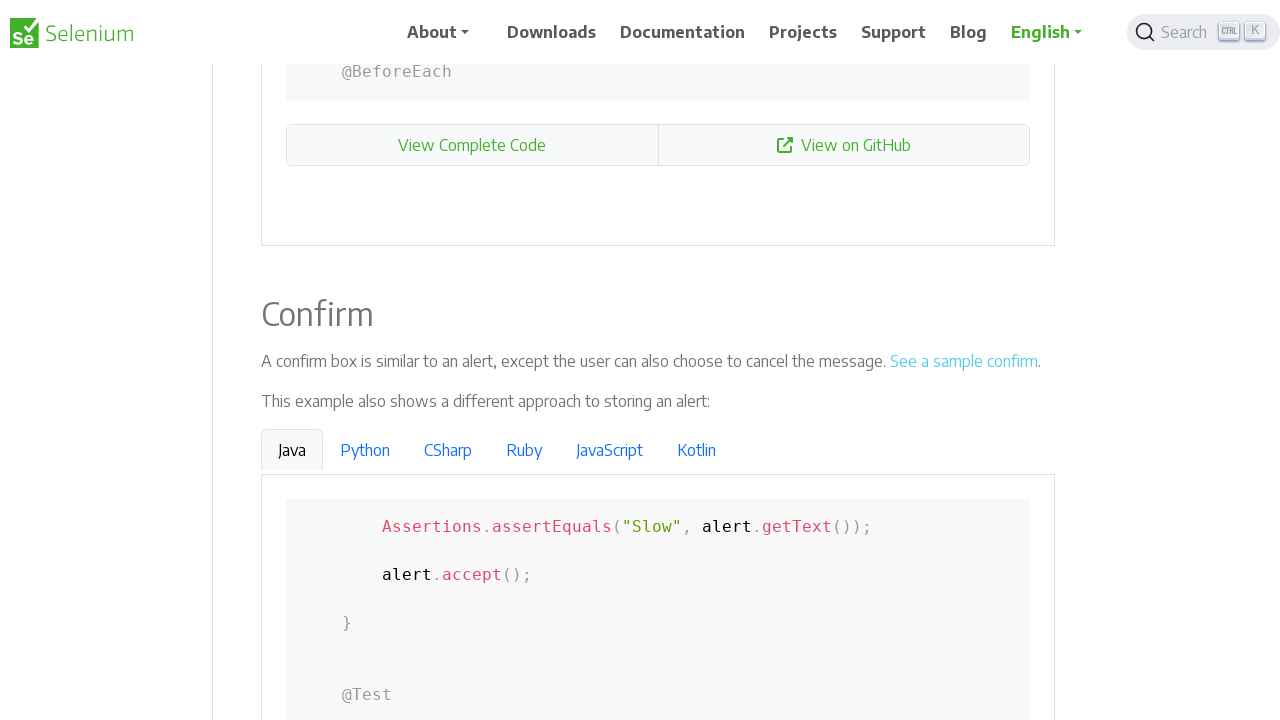

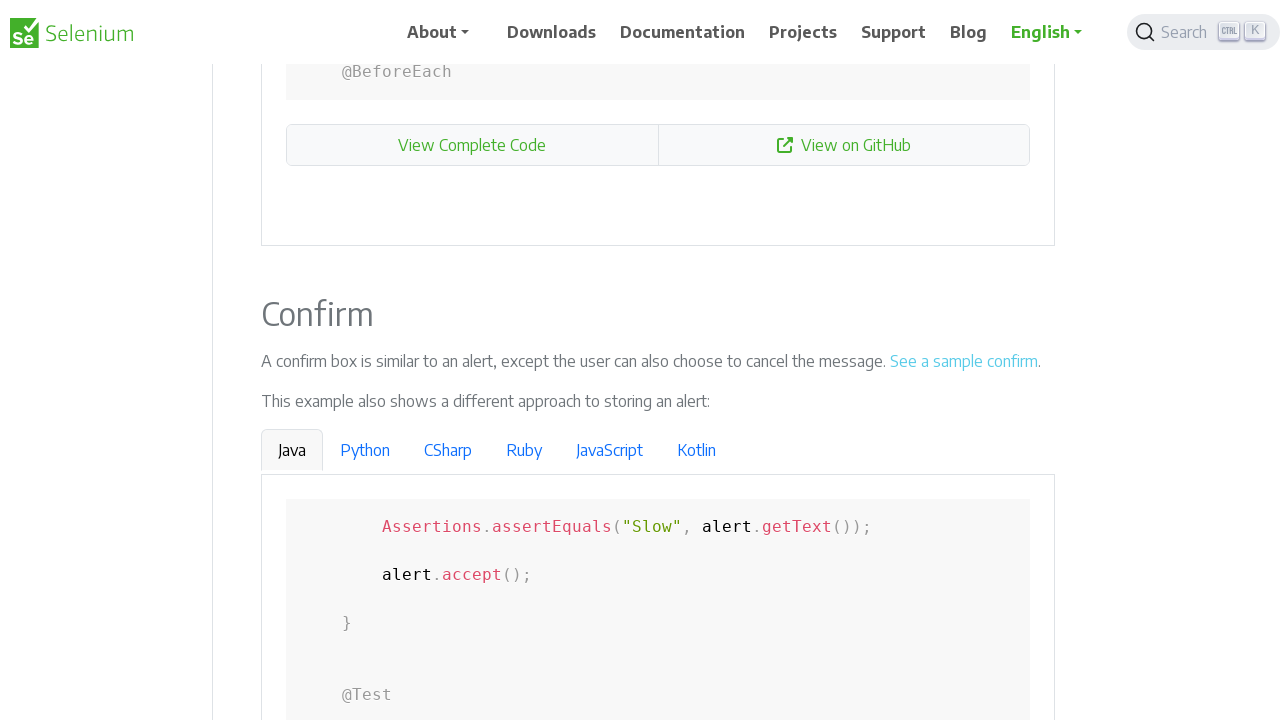